Tests adding an item to cart and verifies the cart counter increments

Starting URL: https://jupiter.cloud.planittesting.com/#/

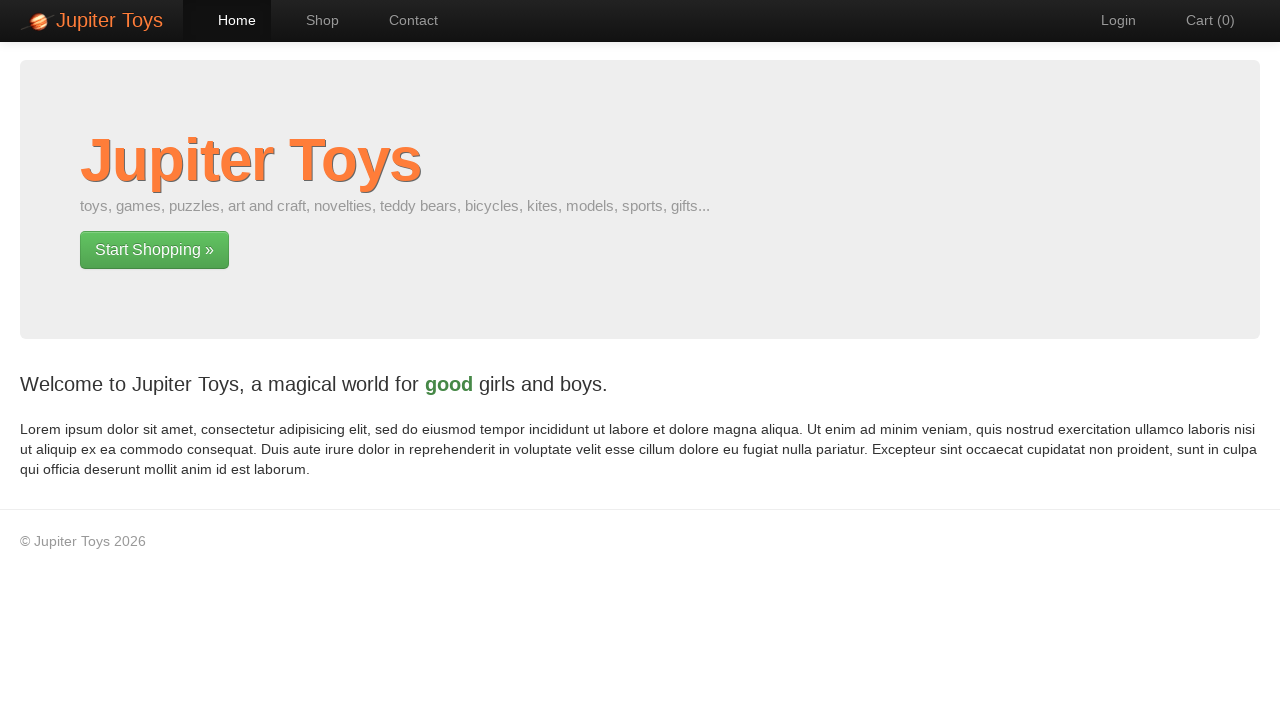

Clicked 'Shop' link to navigate to shop page at (312, 20) on text='Shop'
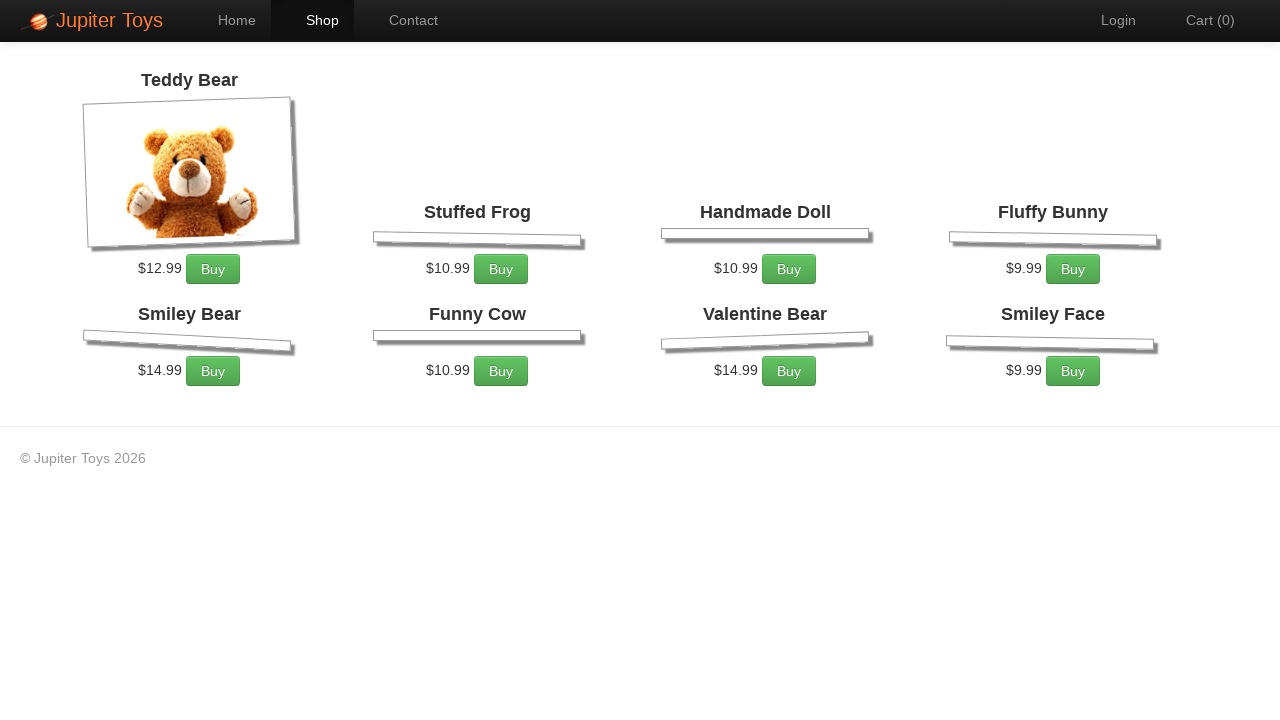

Shop page loaded successfully
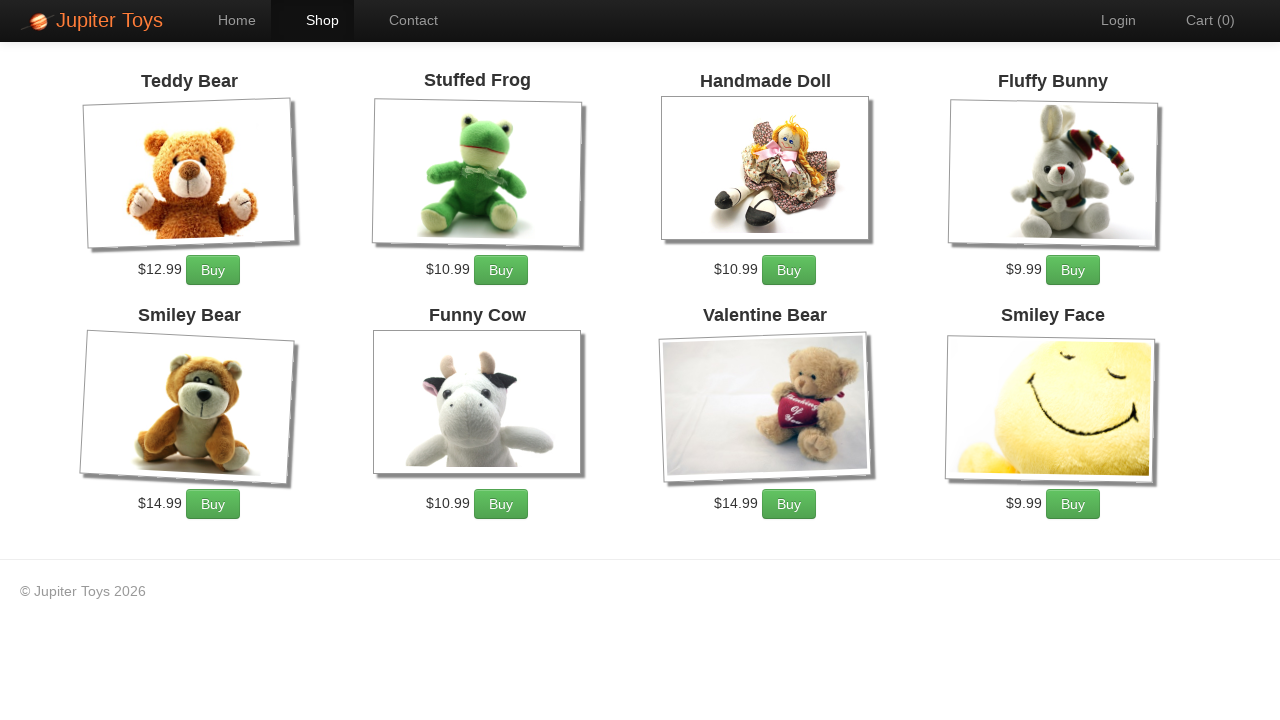

Clicked 'Buy' button for first item to add to cart at (213, 270) on xpath=/html/body/div[2]/div/ul/li[1]/div/p/a
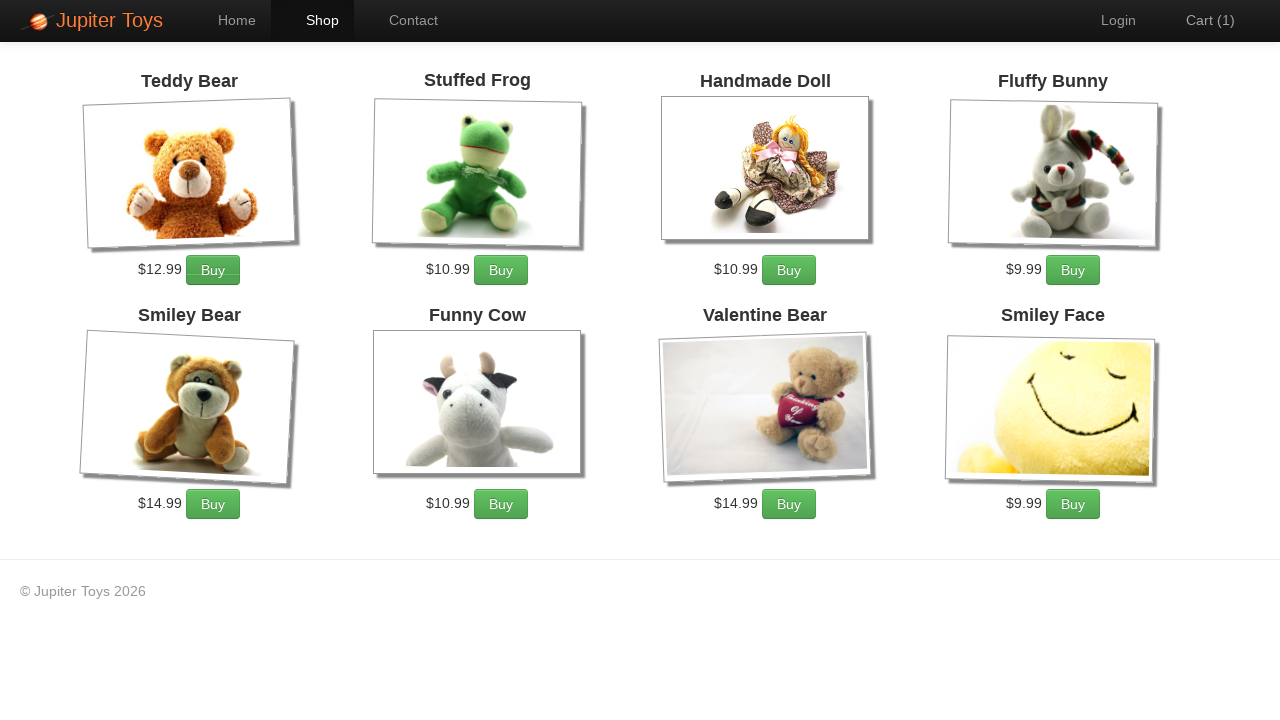

Cart counter element is visible, confirming item was added to cart
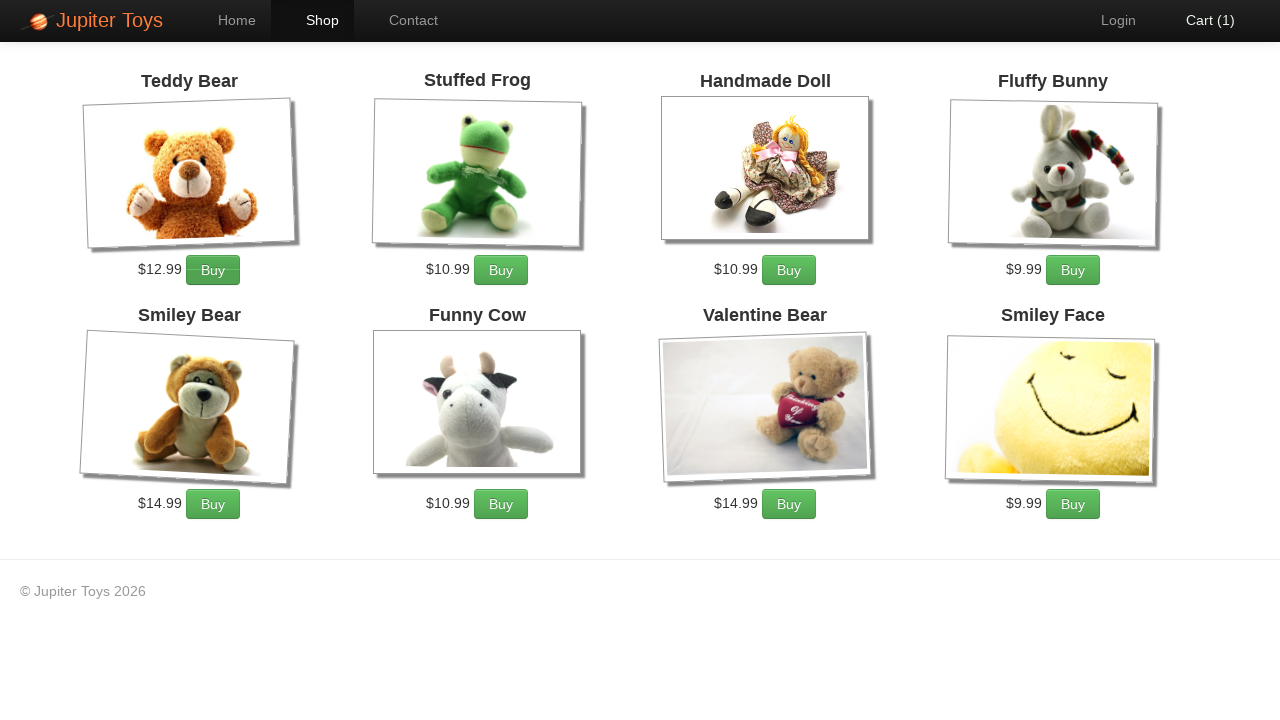

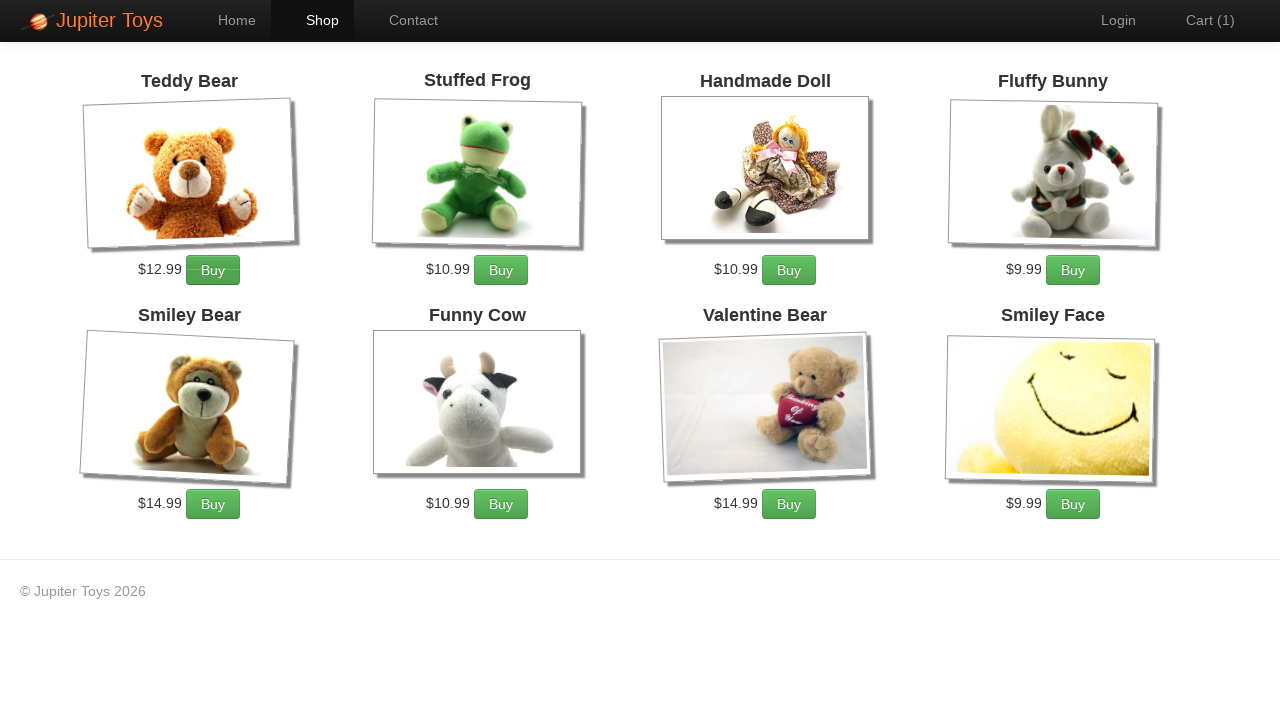